Tests the Selenium demo web form by clearing and filling a text input field

Starting URL: https://www.selenium.dev/selenium/web/web-form.html

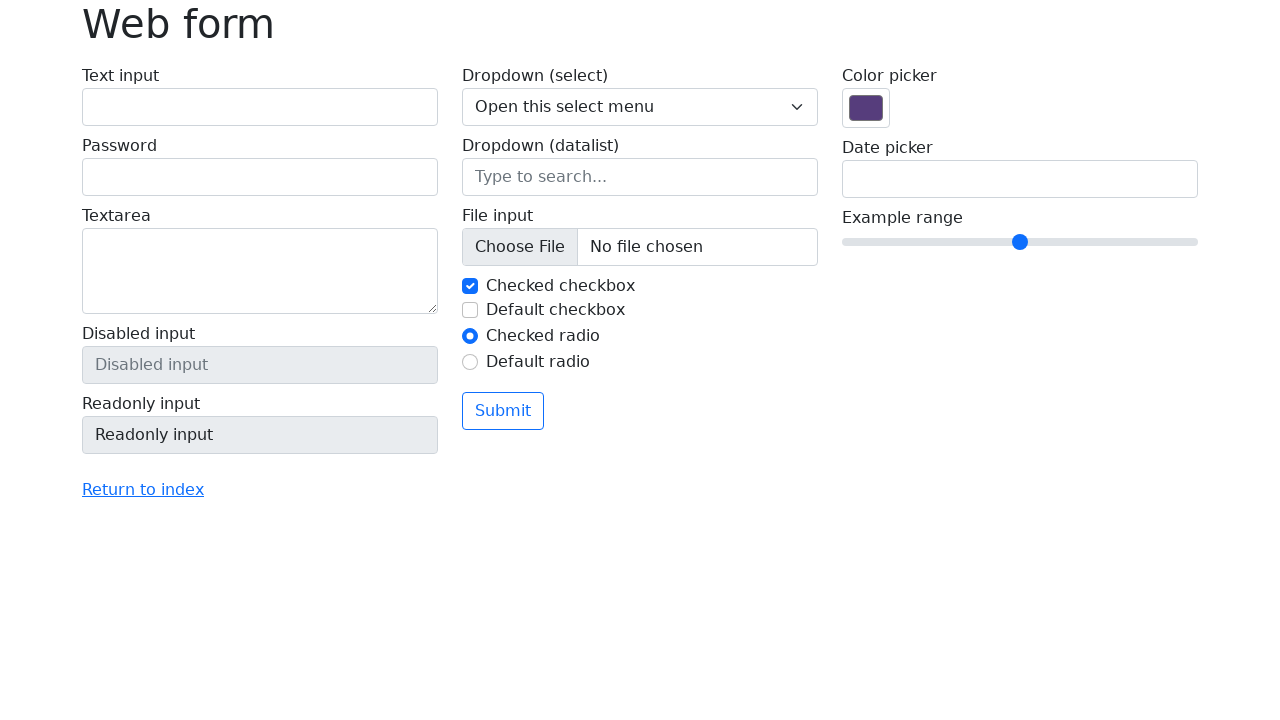

Verified that page contains 'Color picker' text
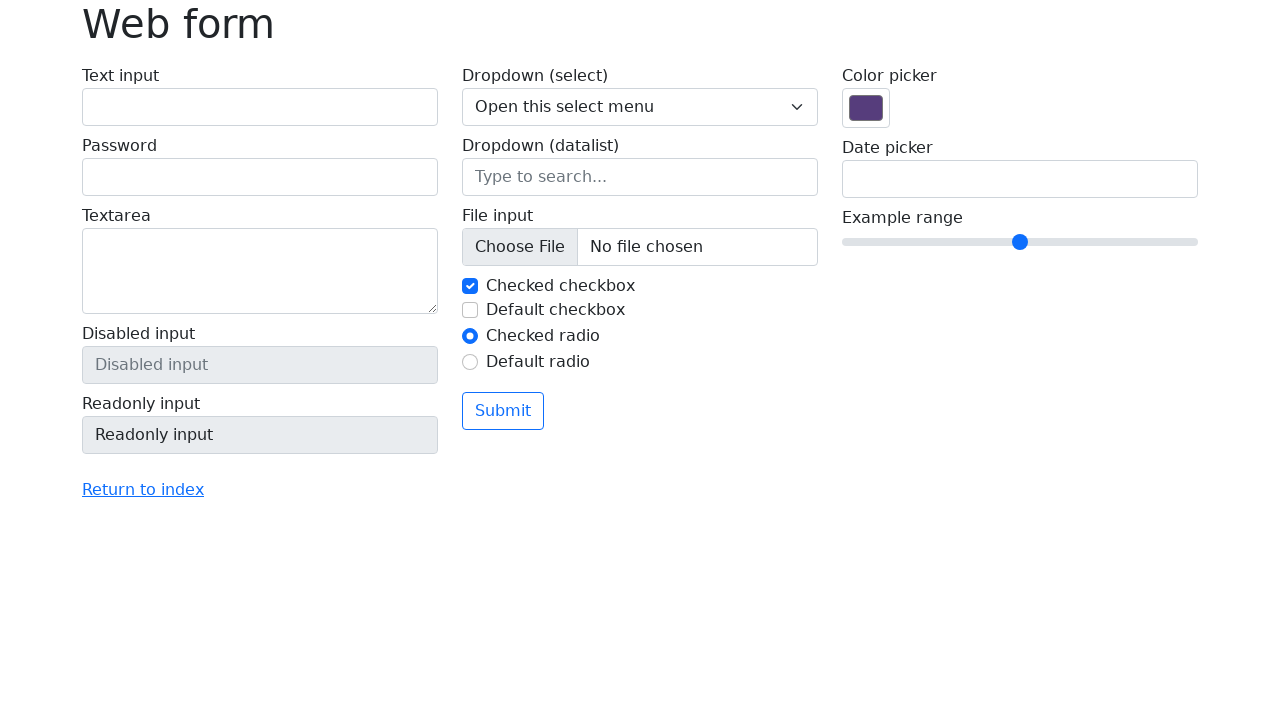

Cleared the text input field on #my-text-id
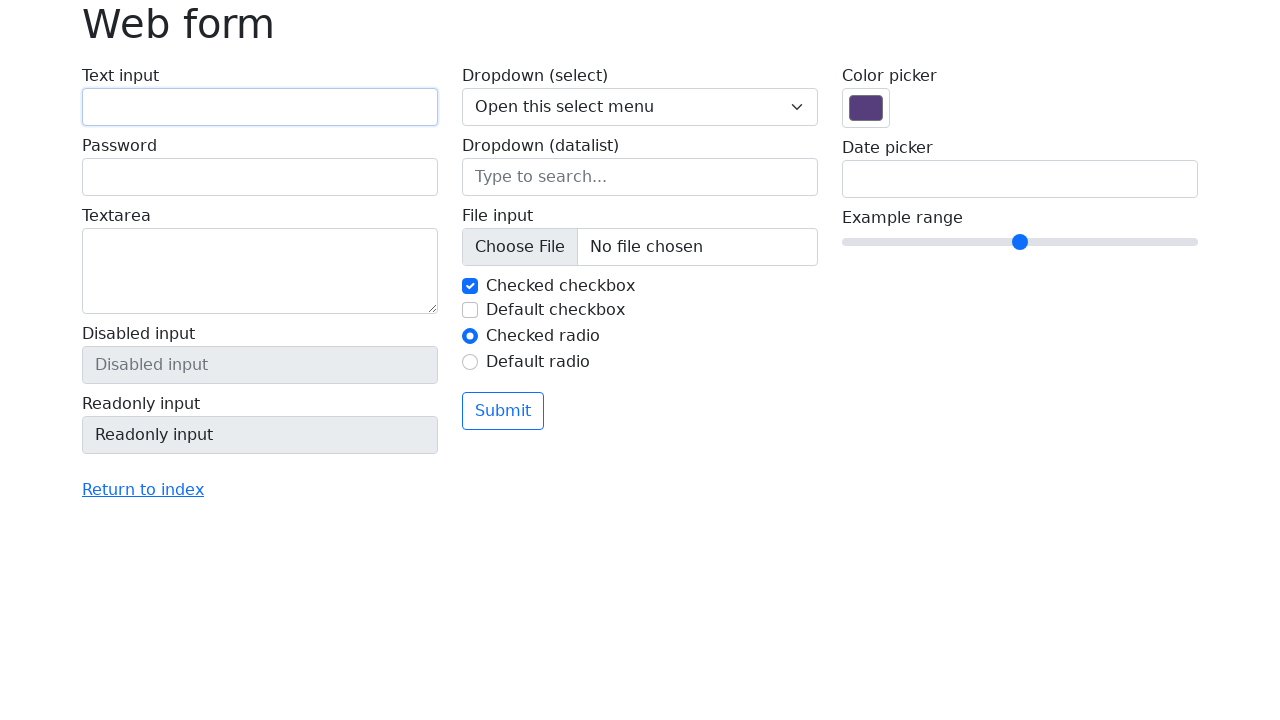

Filled text input field with 'Palmeiras!!!' on #my-text-id
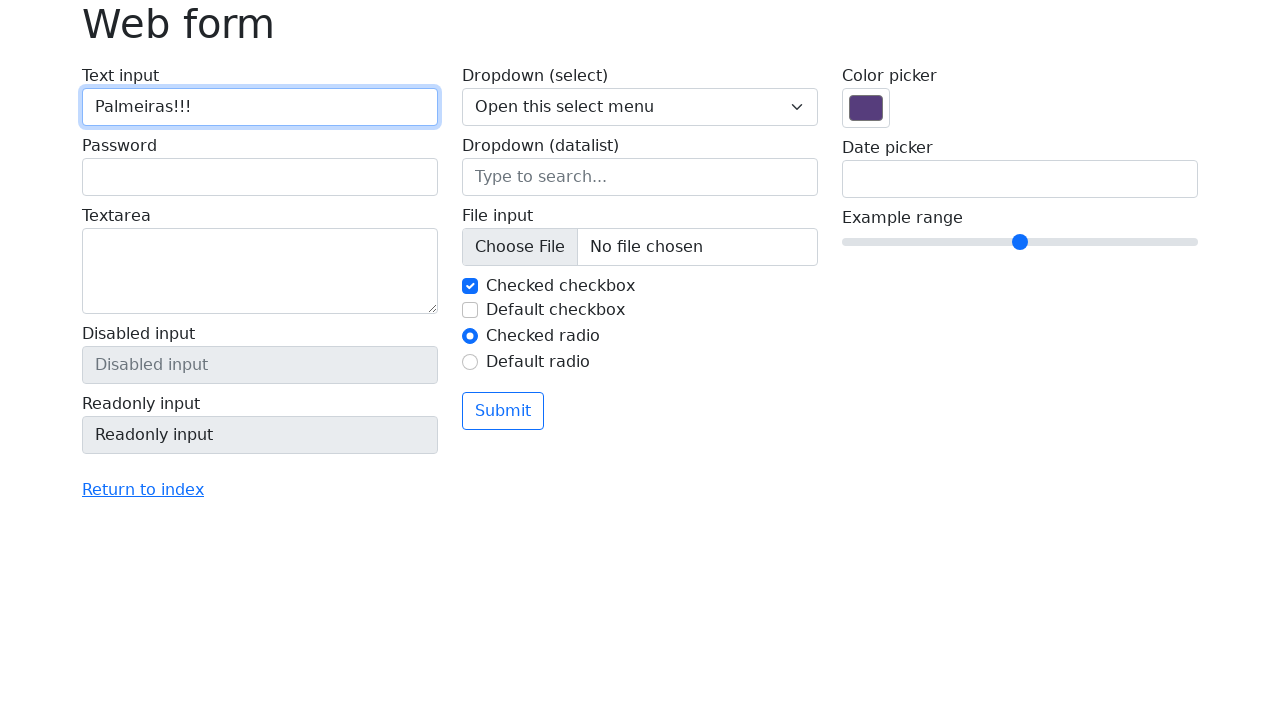

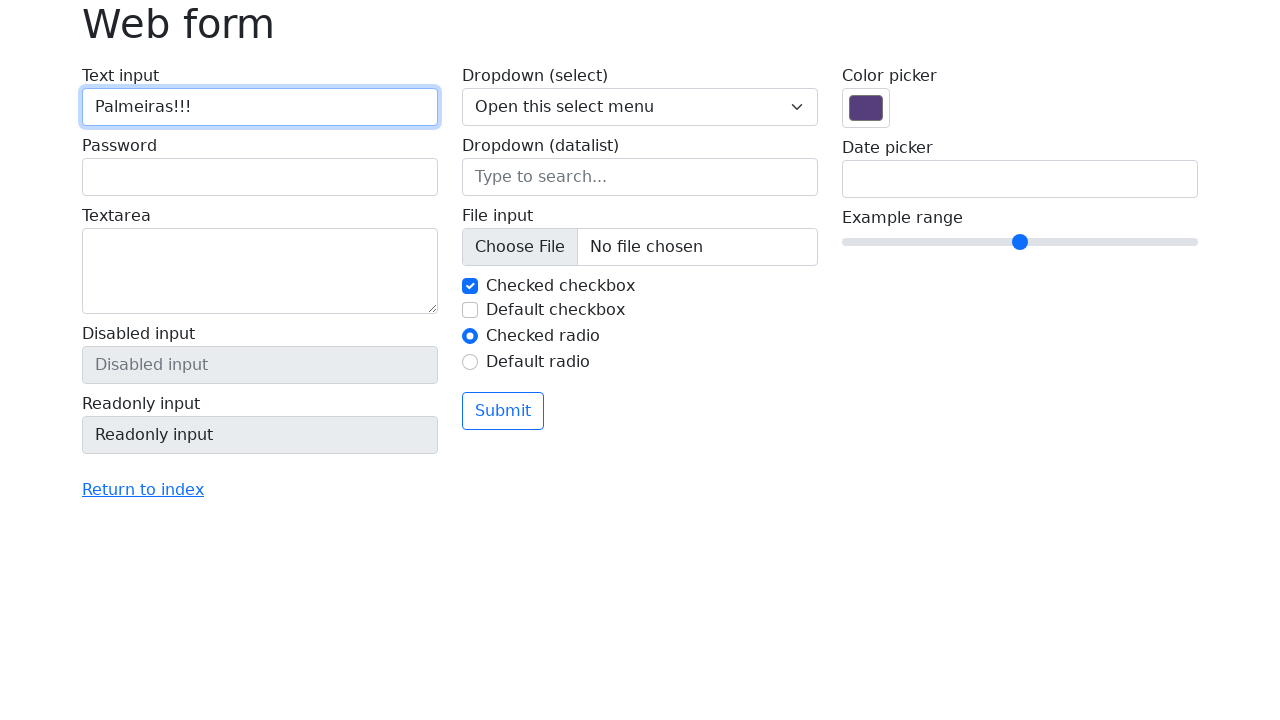